Tests dynamic dropdown functionality by selecting origin and destination stations from interconnected dropdown menus

Starting URL: https://rahulshettyacademy.com/dropdownsPractise/

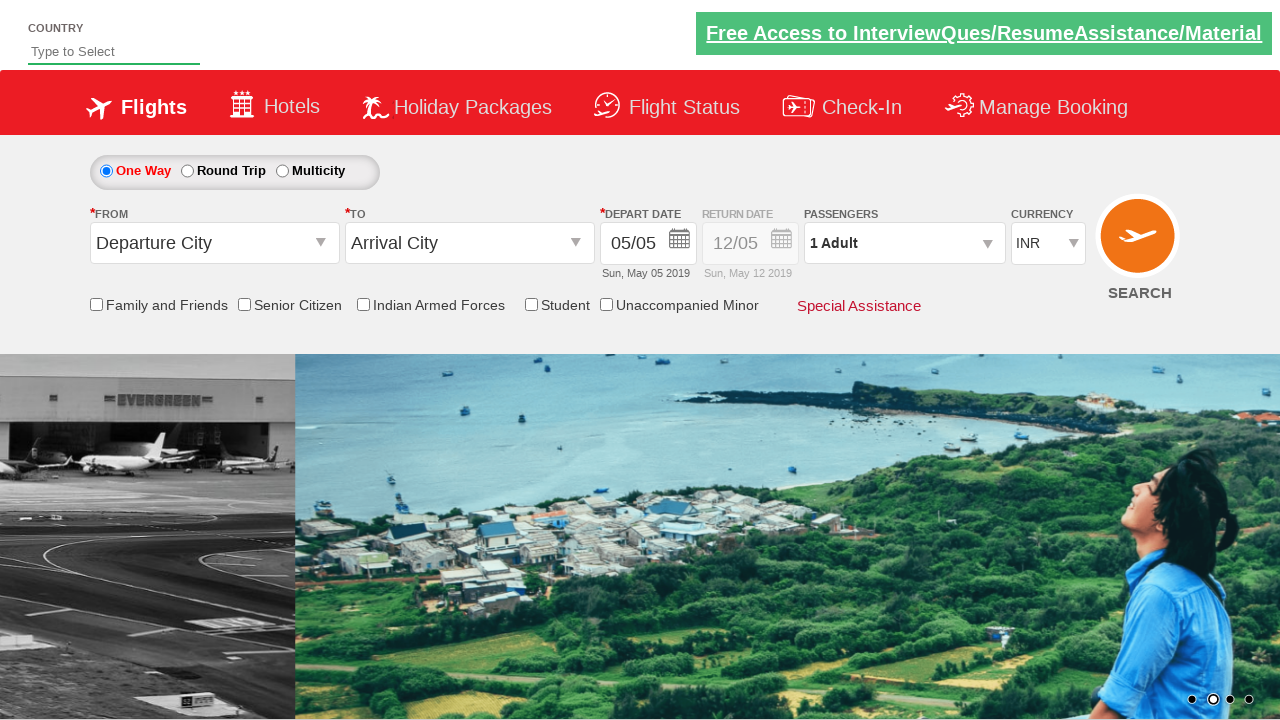

Clicked on origin station dropdown at (214, 243) on #ctl00_mainContent_ddl_originStation1_CTXT
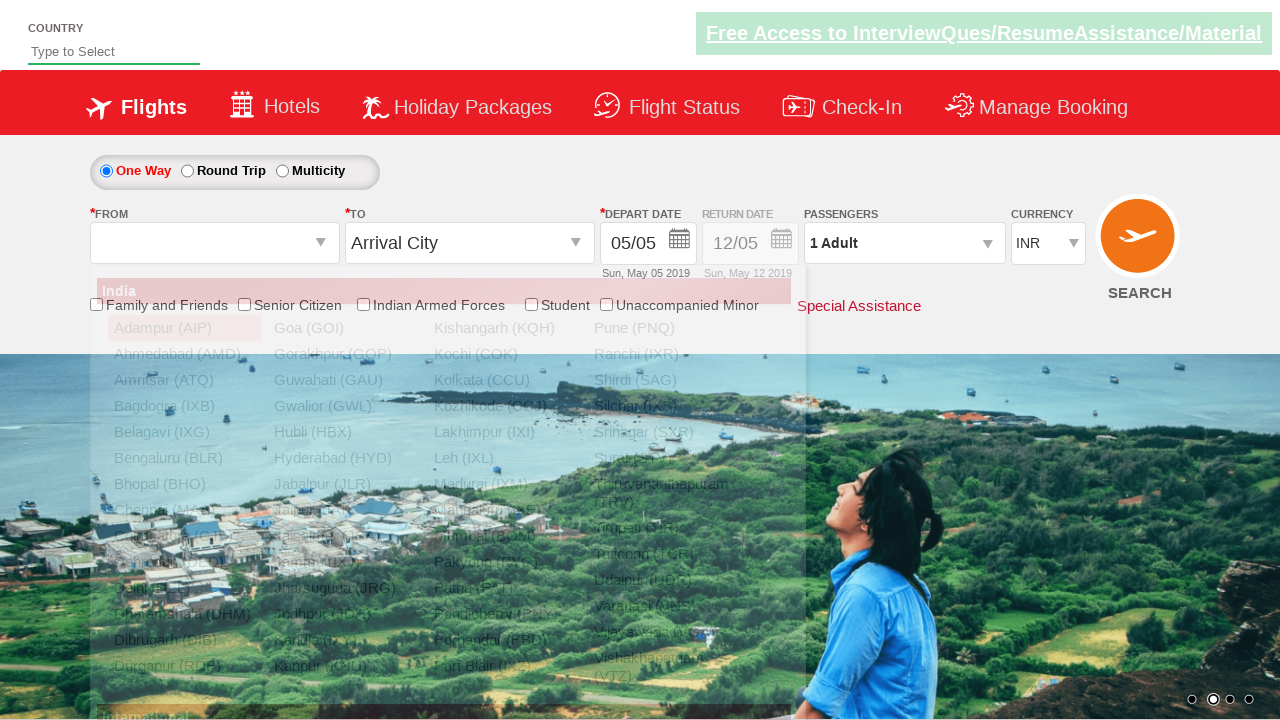

Selected Bangalore (BLR) as origin station at (184, 458) on xpath=//a[@value='BLR']
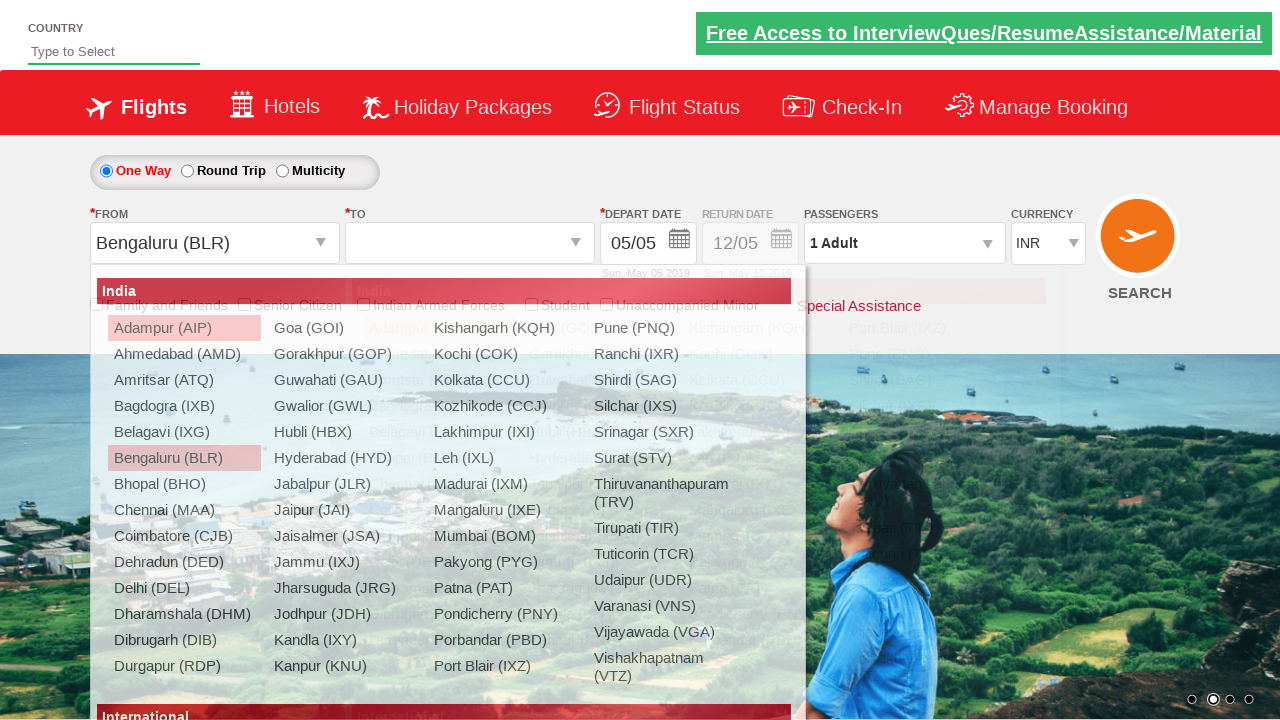

Selected Chennai (MAA) as destination station at (439, 484) on xpath=//div[@id='glsctl00_mainContent_ddl_destinationStation1_CTNR'] //a[@value=
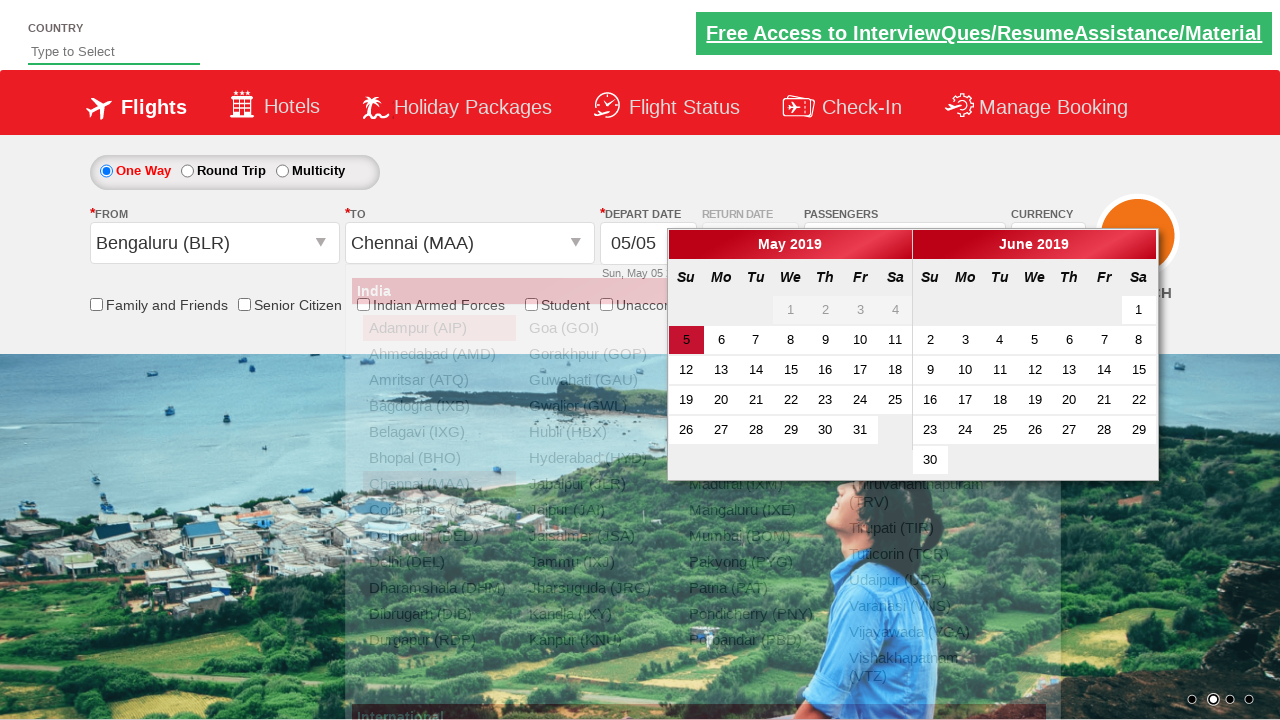

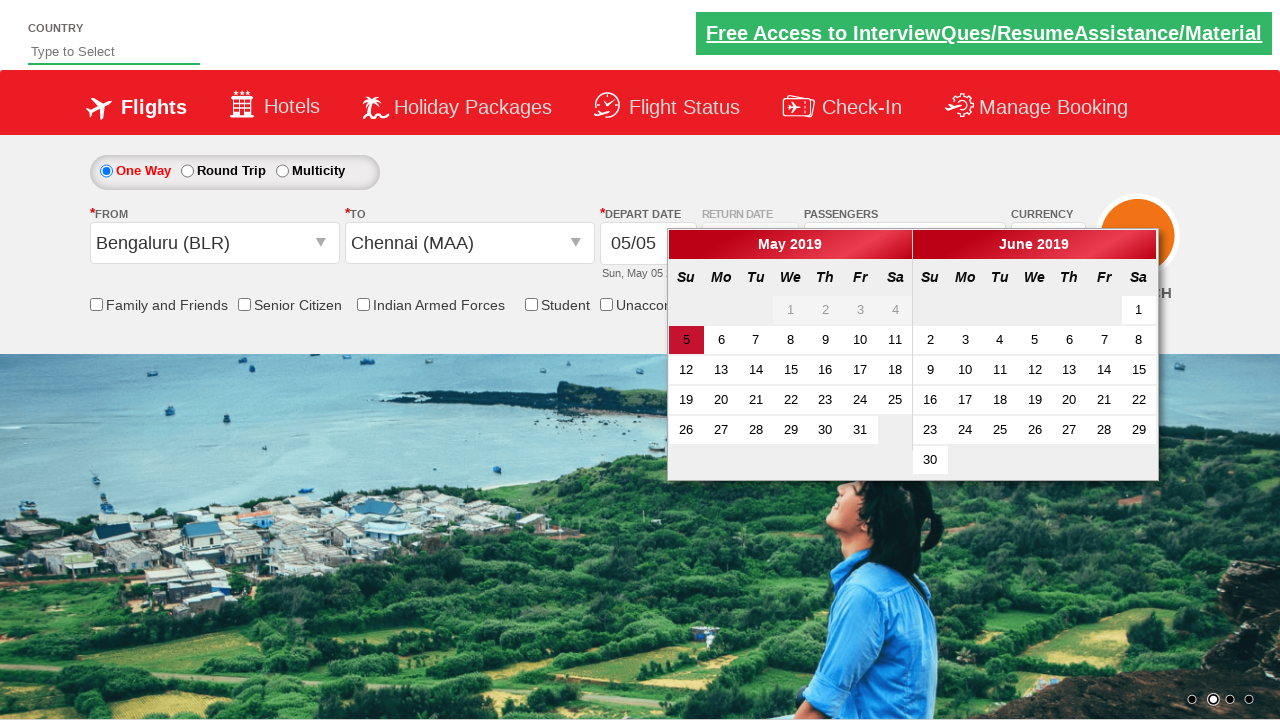